Tests selecting multiple consecutive items in a grid by clicking and holding from item 1 to item 8

Starting URL: http://jqueryui.com/resources/demos/selectable/display-grid.html

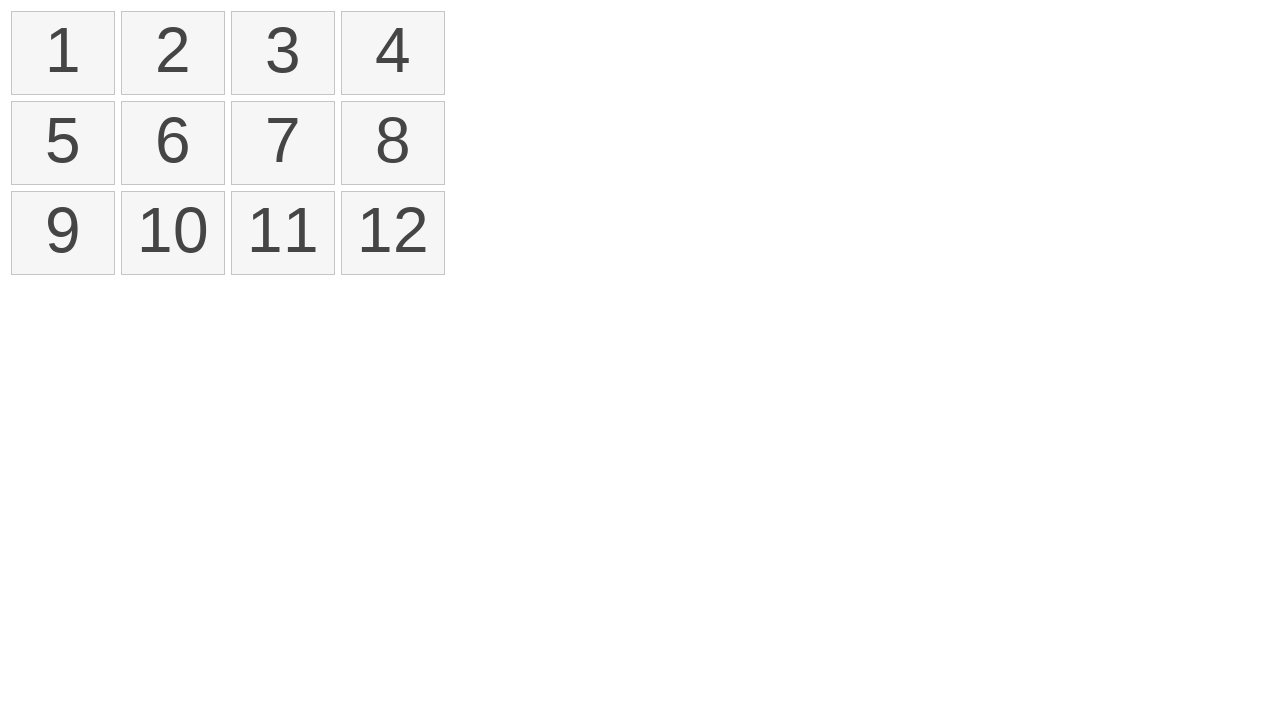

Located all selectable items in the grid
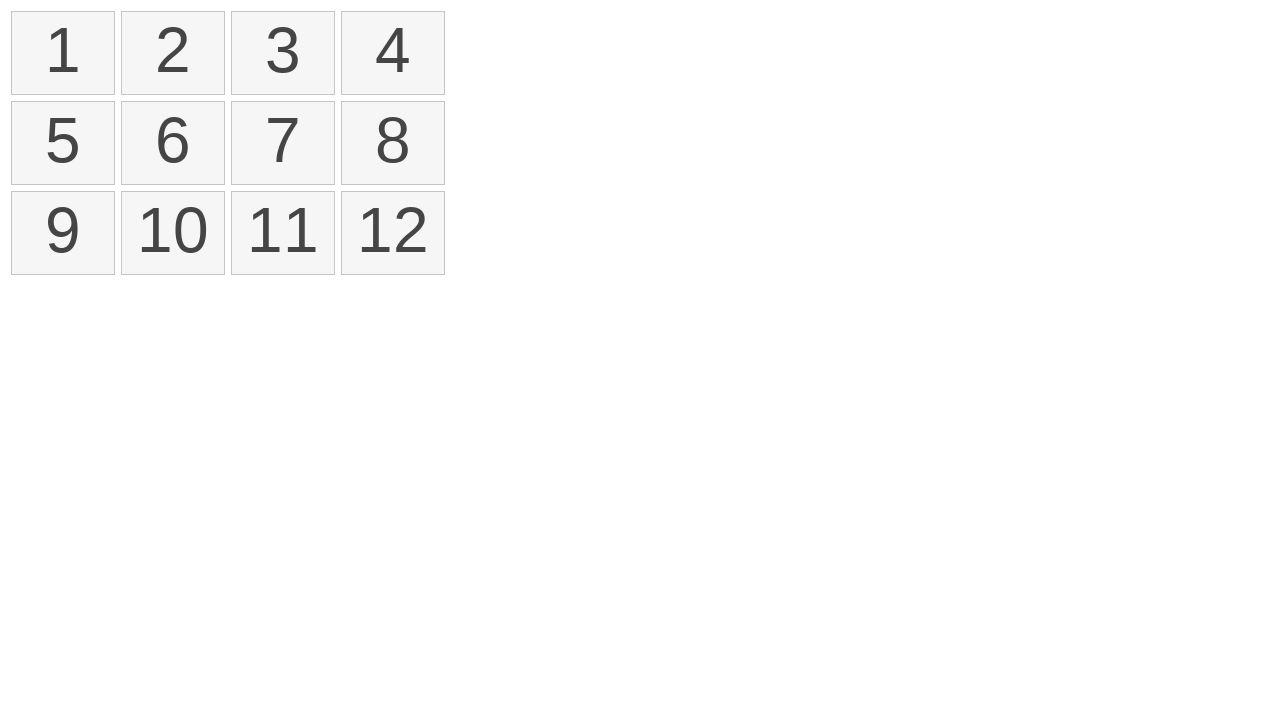

Moved mouse to first item (item 1) position at (16, 16)
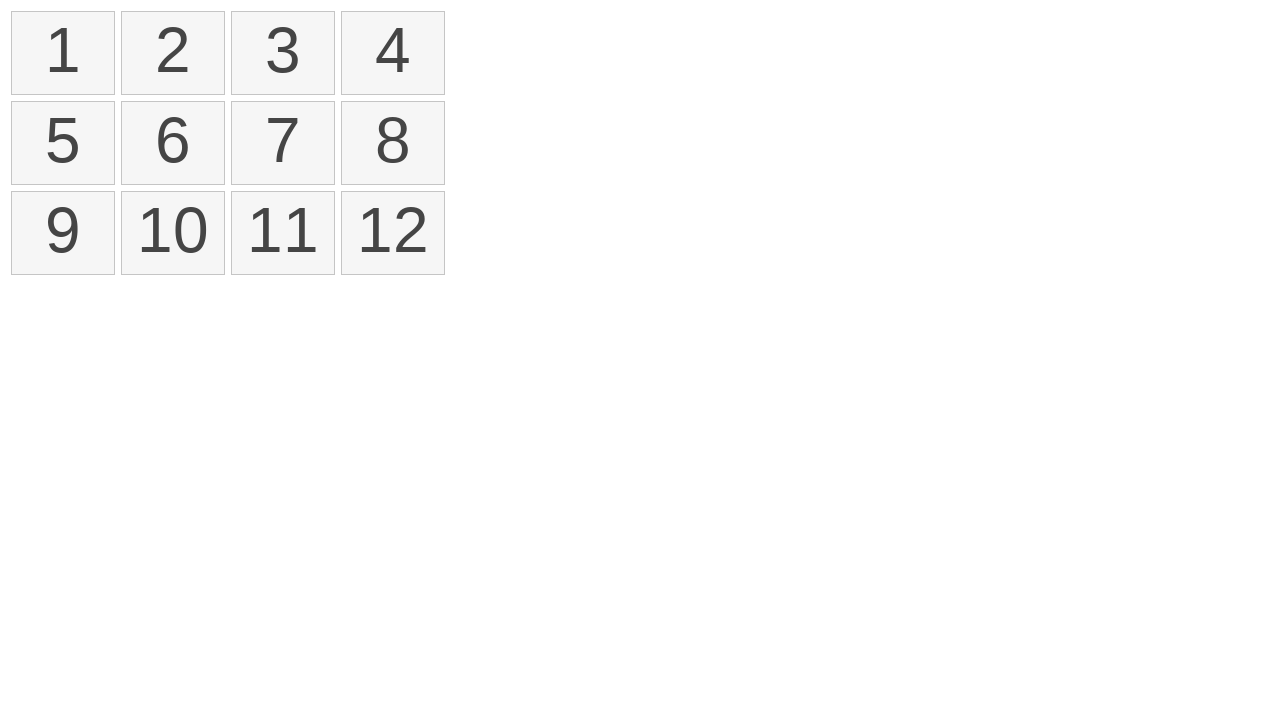

Mouse button pressed down on item 1 at (16, 16)
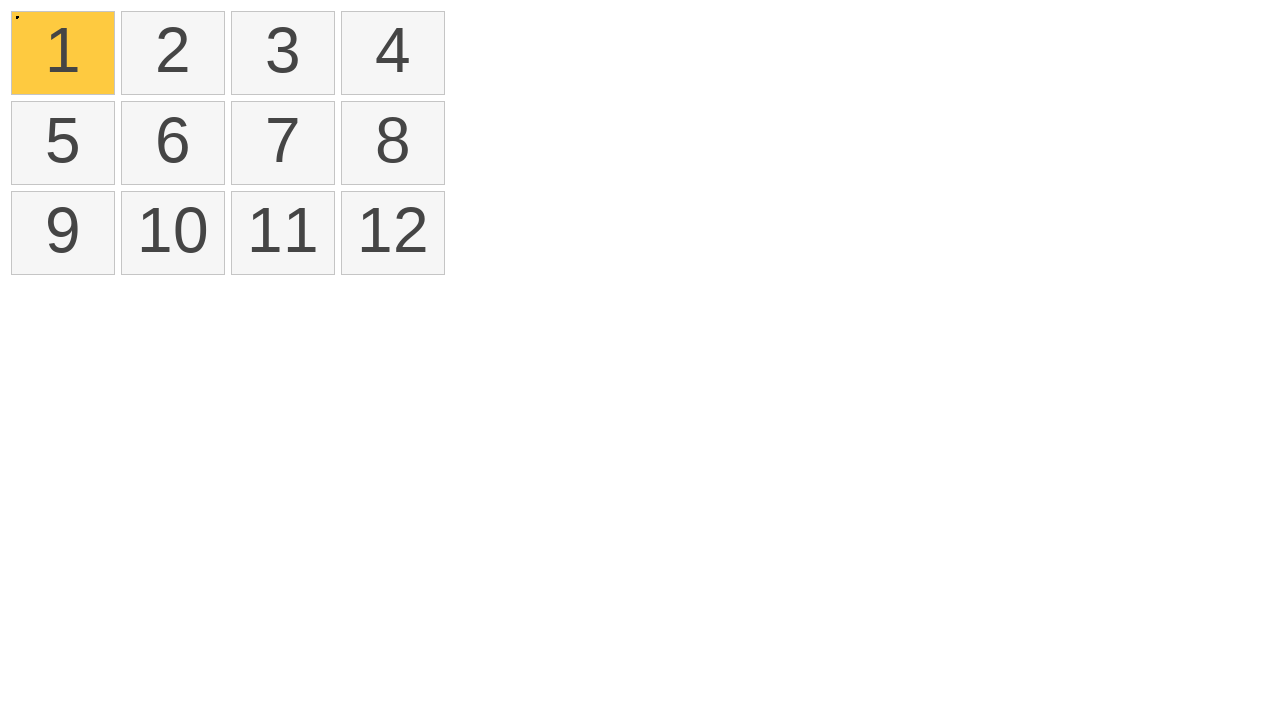

Dragged mouse to eighth item (item 8) position while holding button at (346, 106)
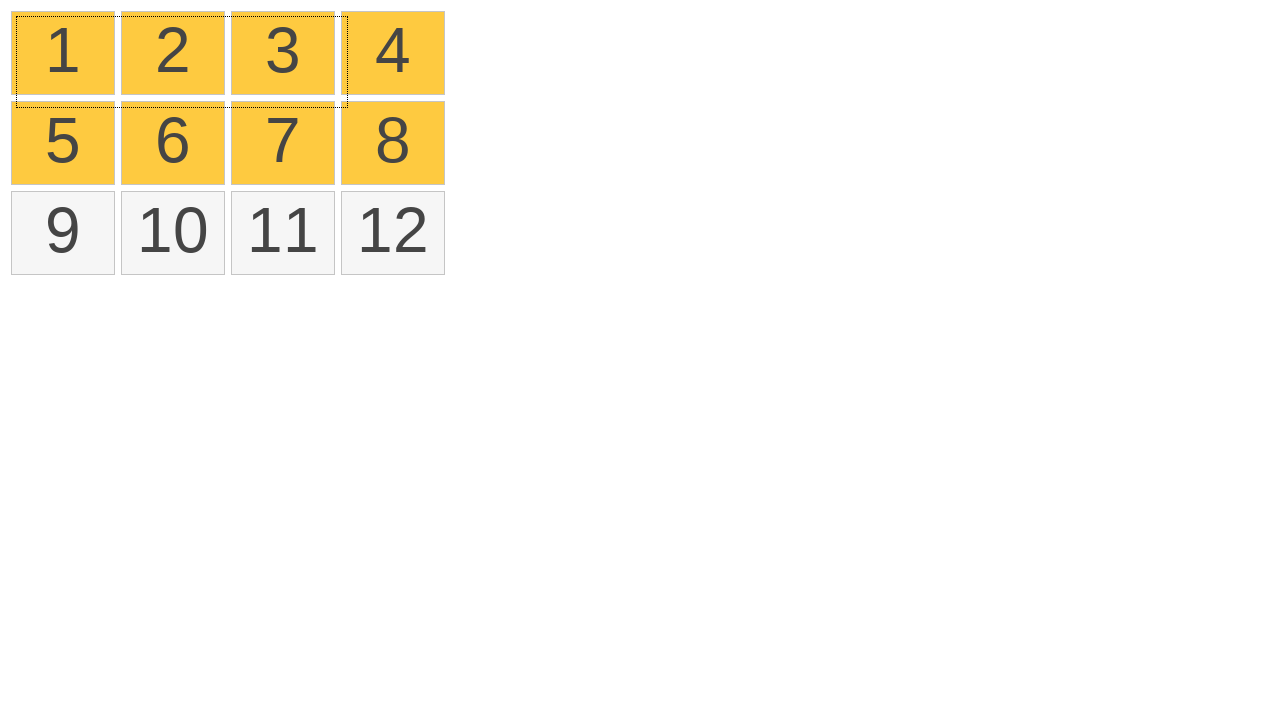

Released mouse button, completing the click and drag selection at (346, 106)
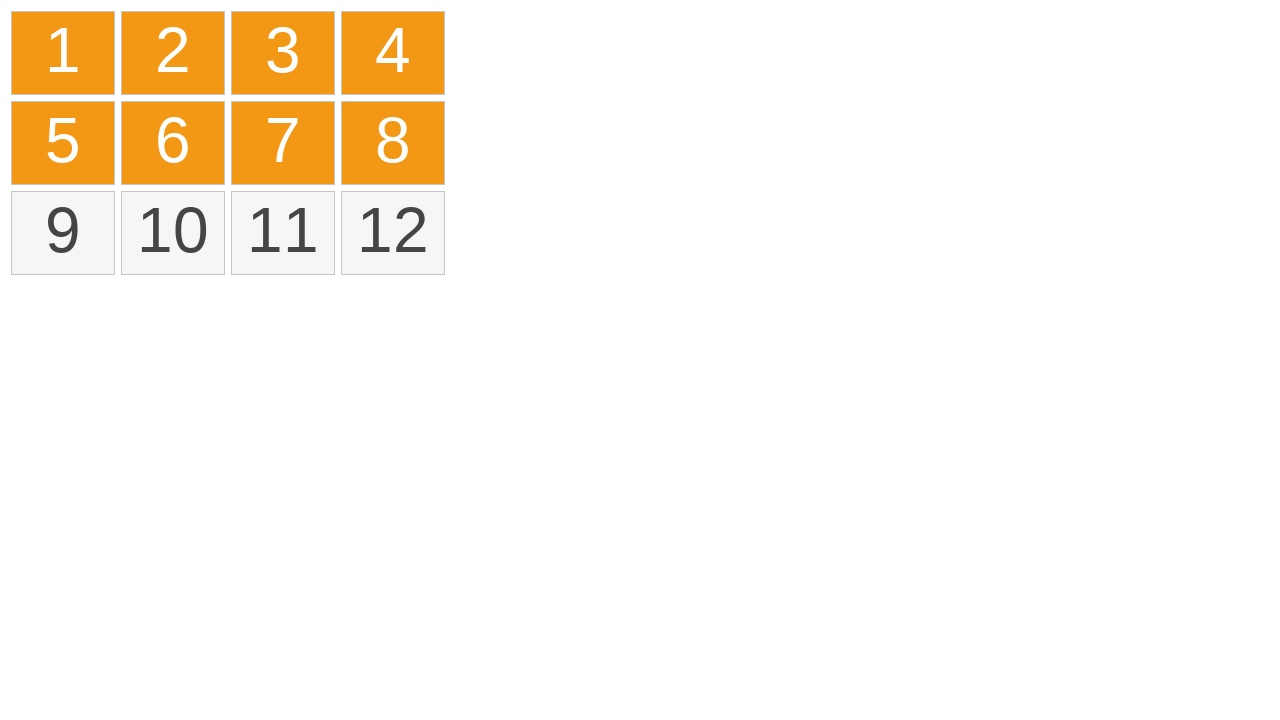

Waited 500ms for selection to complete
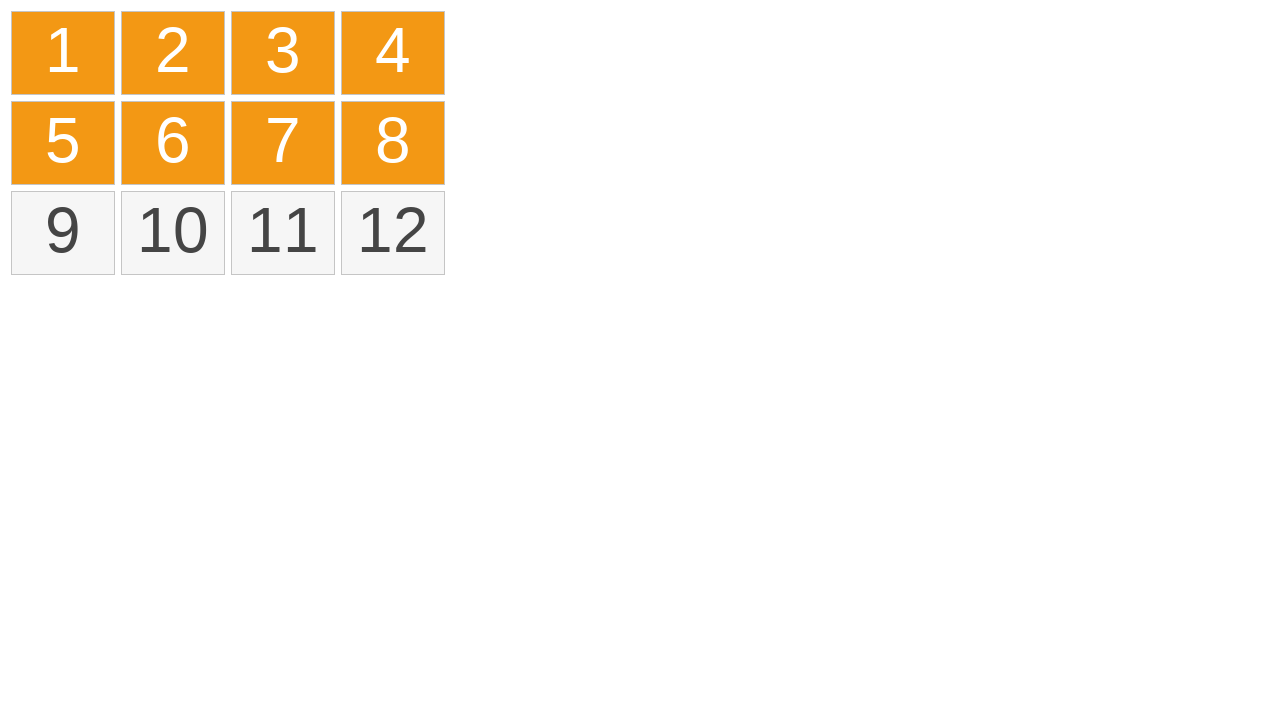

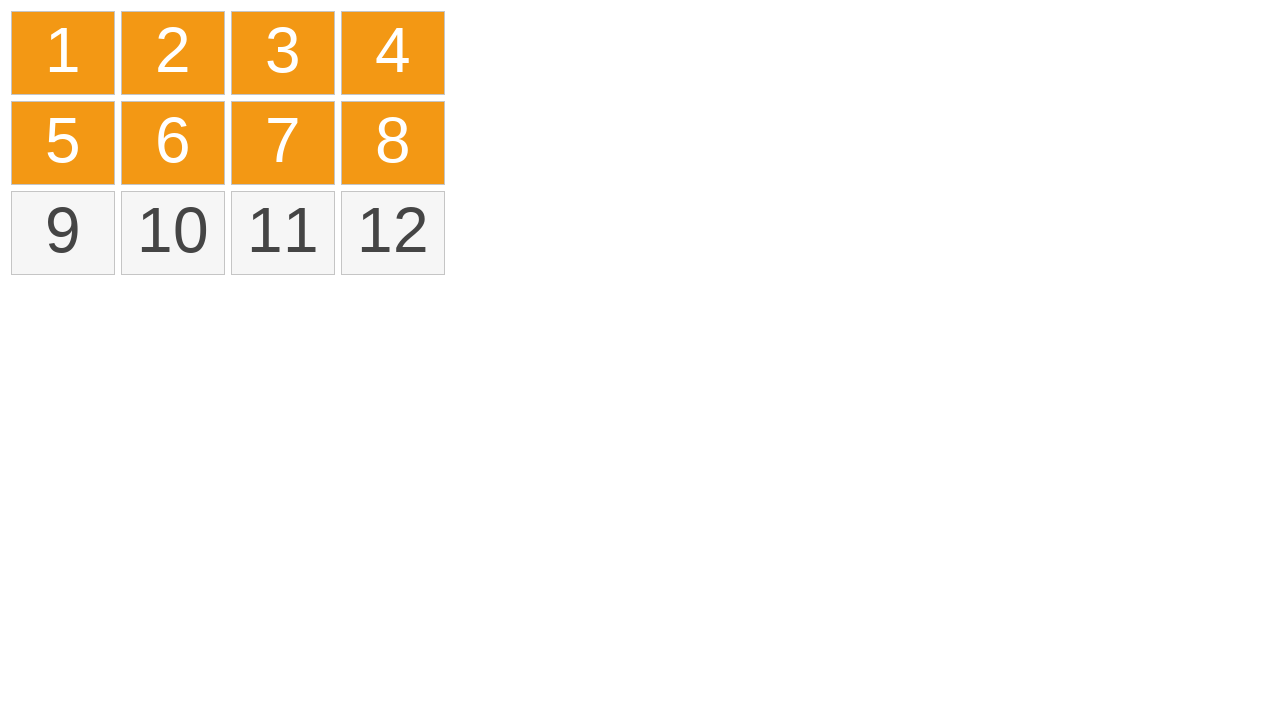